Verifies that the user agent string is present and displayed on the guinea pig test page

Starting URL: https://saucelabs.com/test/guinea-pig

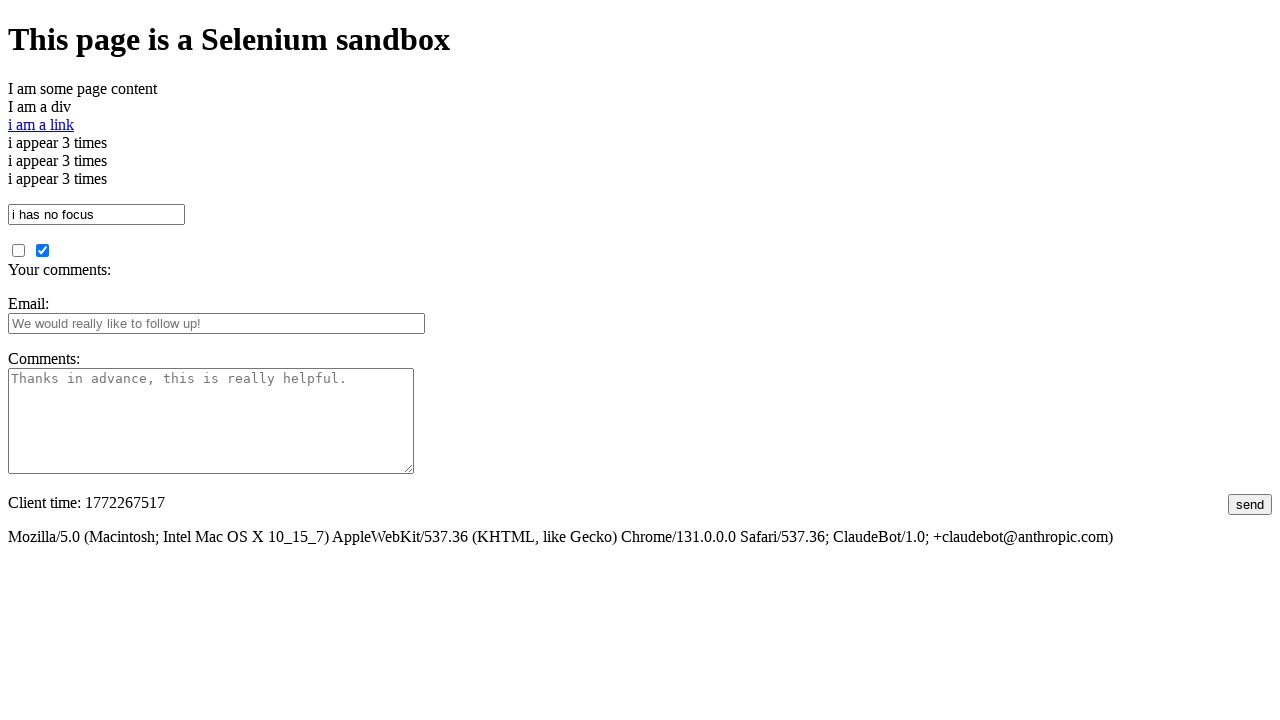

Navigated to guinea pig test page
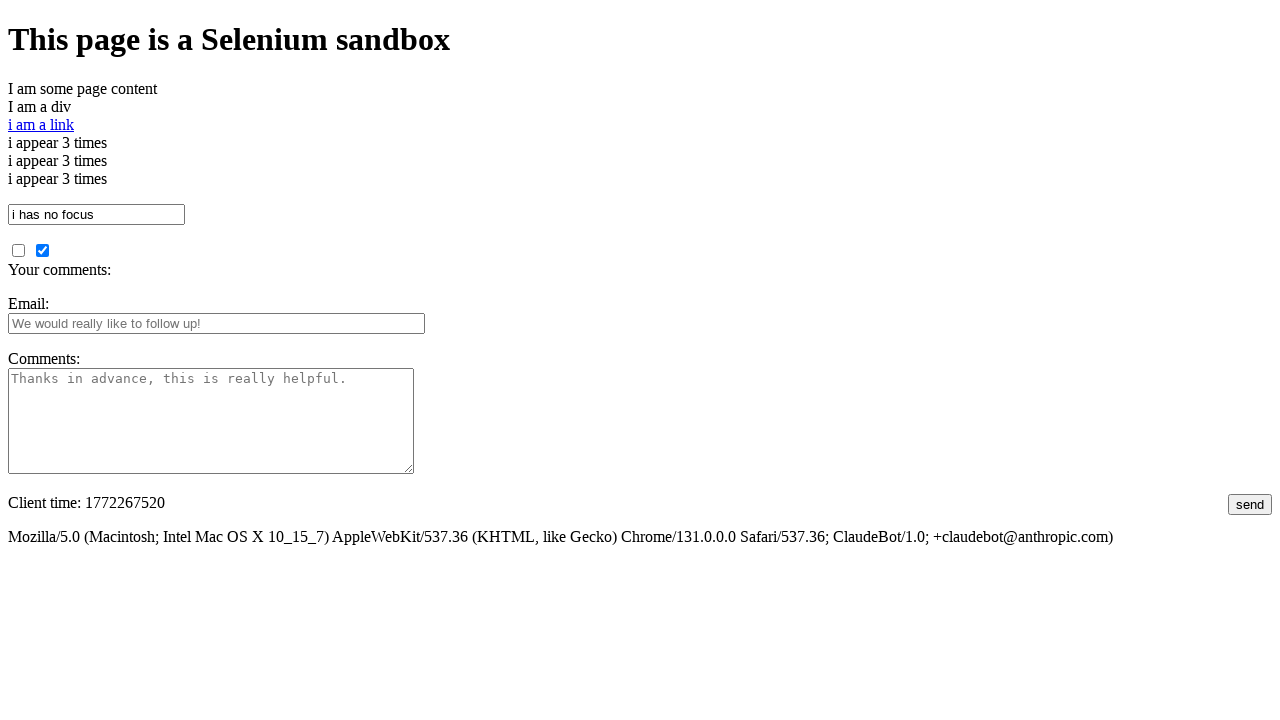

Located the user agent element on the page
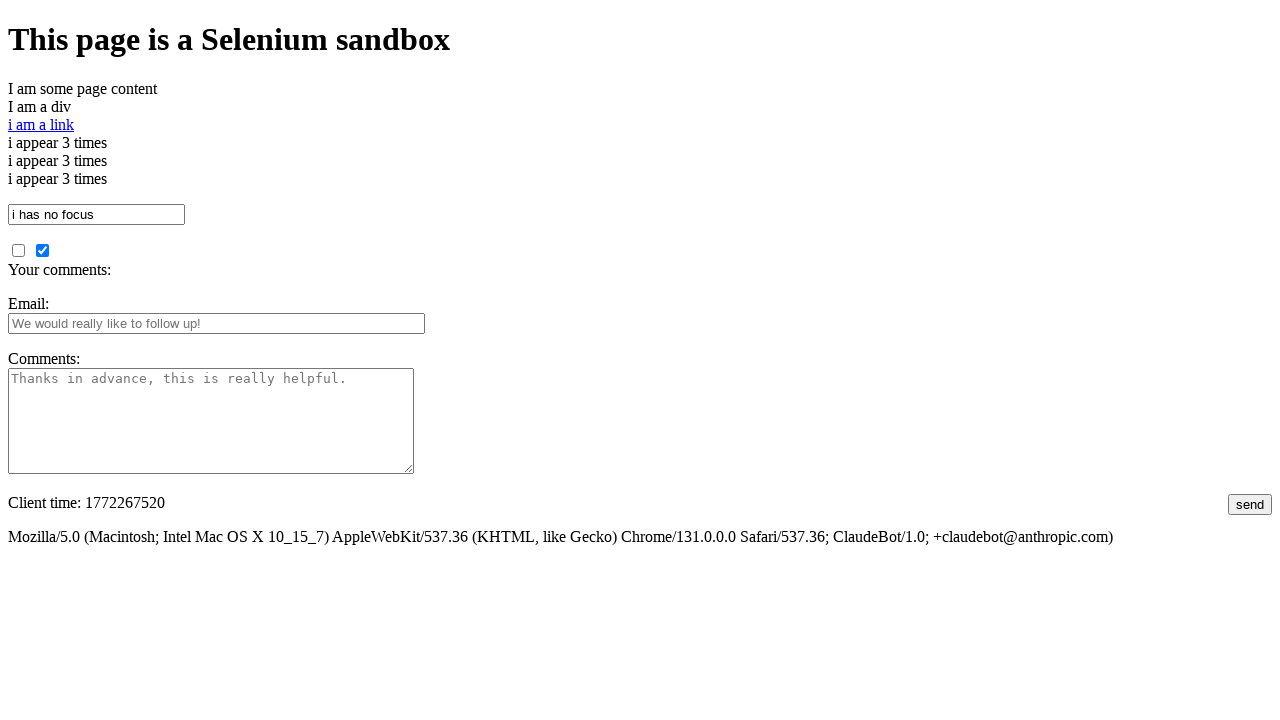

Verified that user agent string is present and displayed
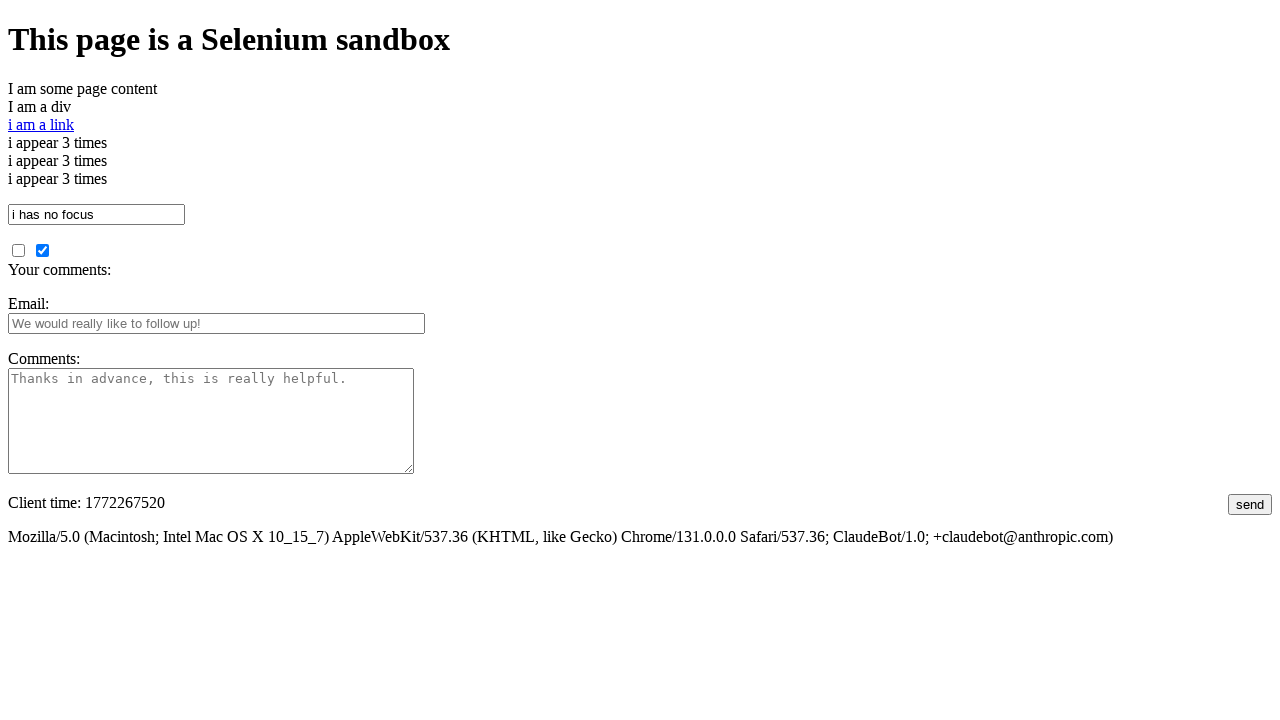

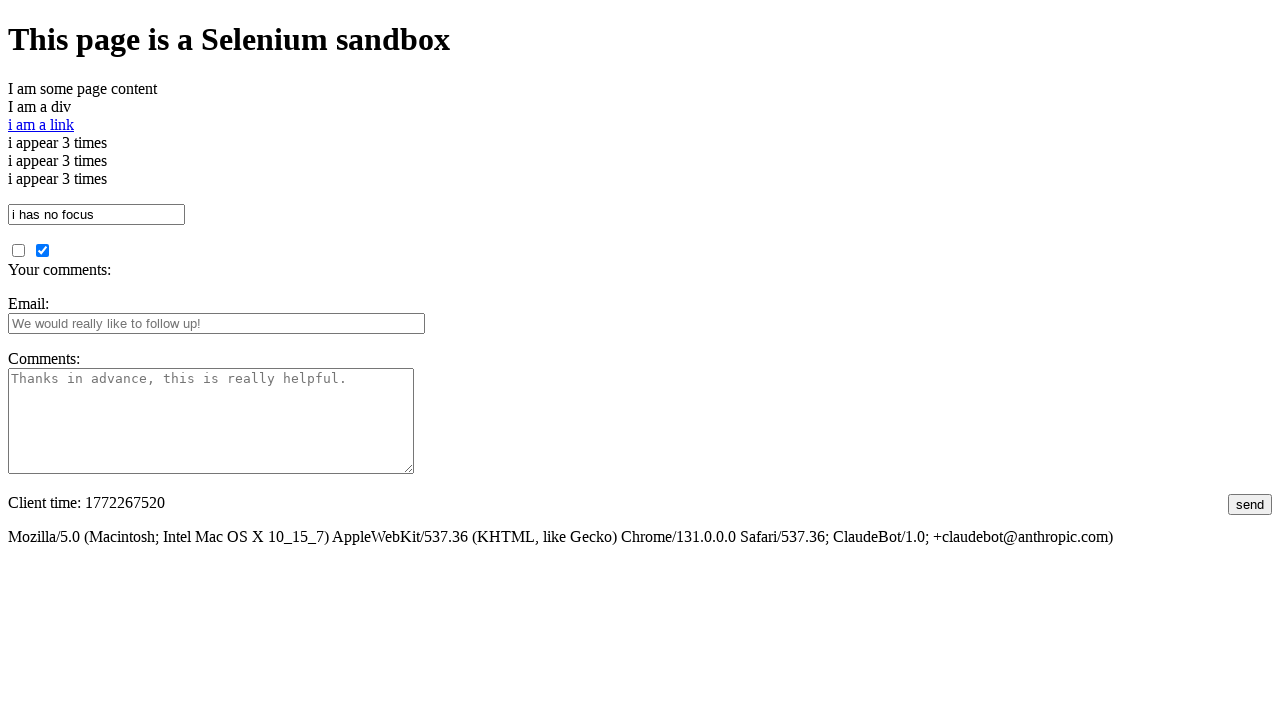